Tests a math quiz page by reading a displayed value, calculating a mathematical answer (log of absolute value of 12*sin(x)), filling in the answer, checking required checkboxes and radio buttons, then submitting the form.

Starting URL: http://suninjuly.github.io/math.html

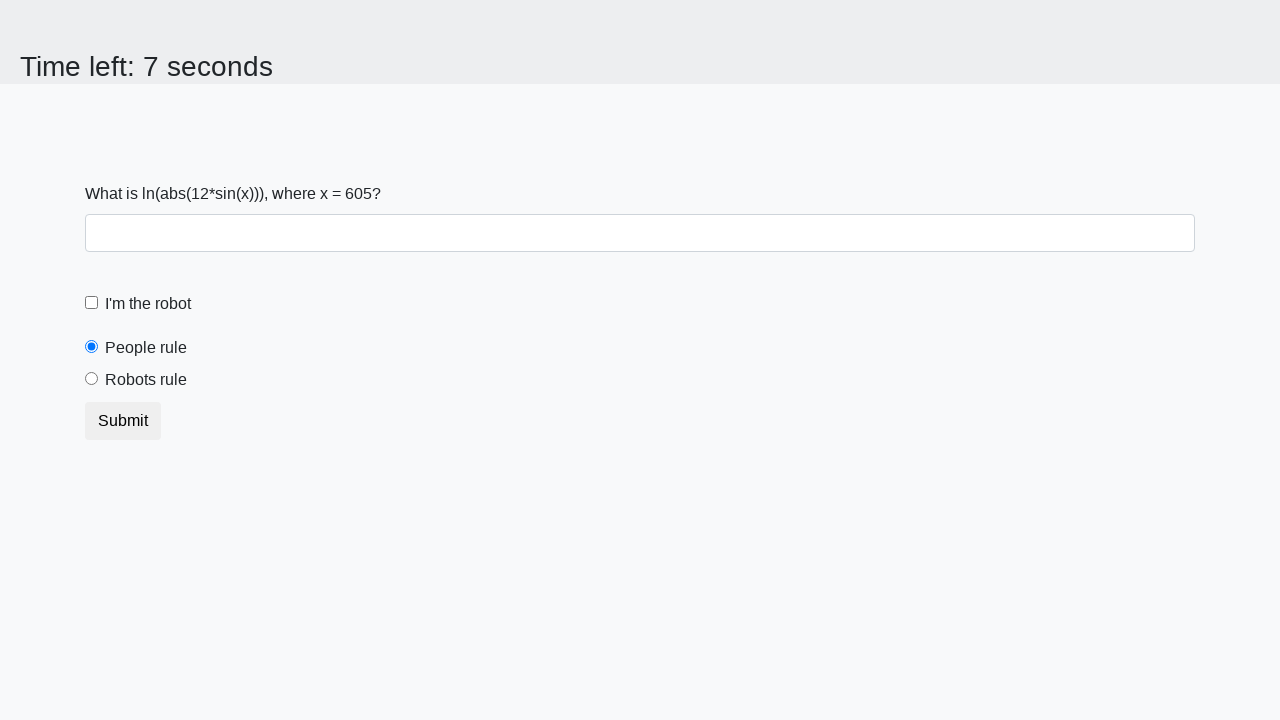

Located and read the x value from #input_value element
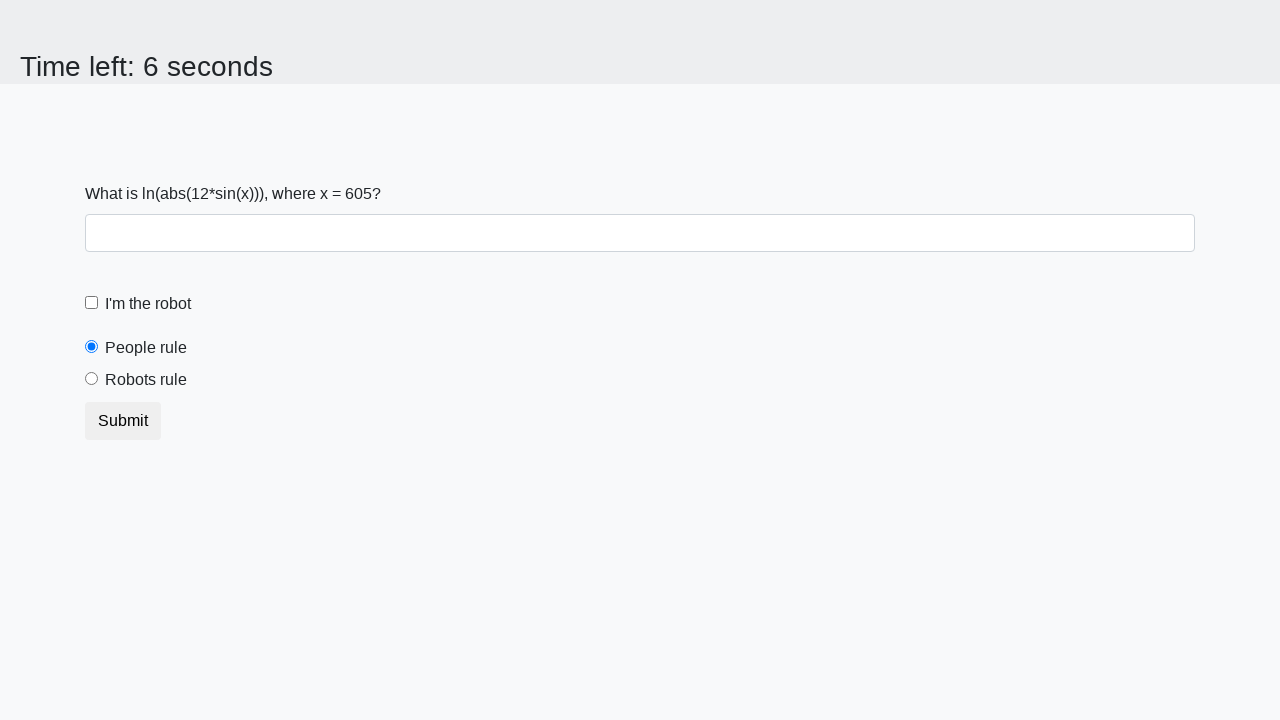

Calculated answer using formula log(abs(12*sin(605))) = 2.4549841587238443
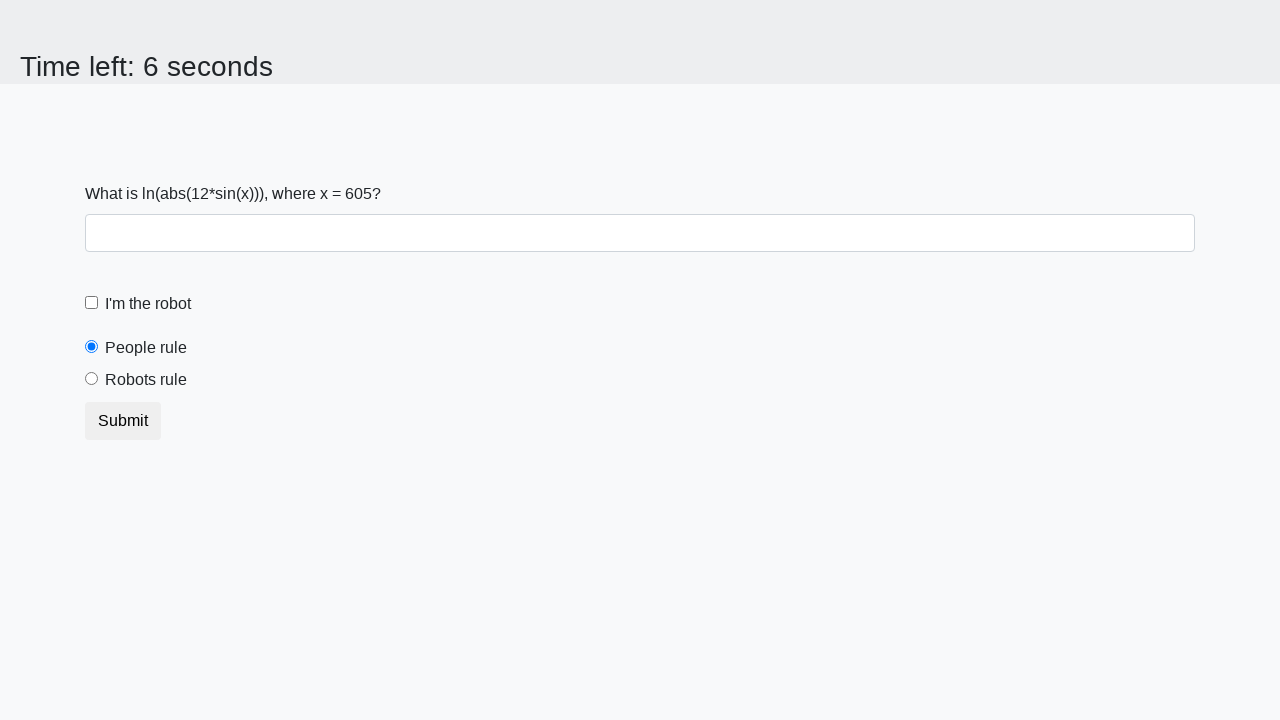

Filled answer field with calculated value 2.4549841587238443 on #answer
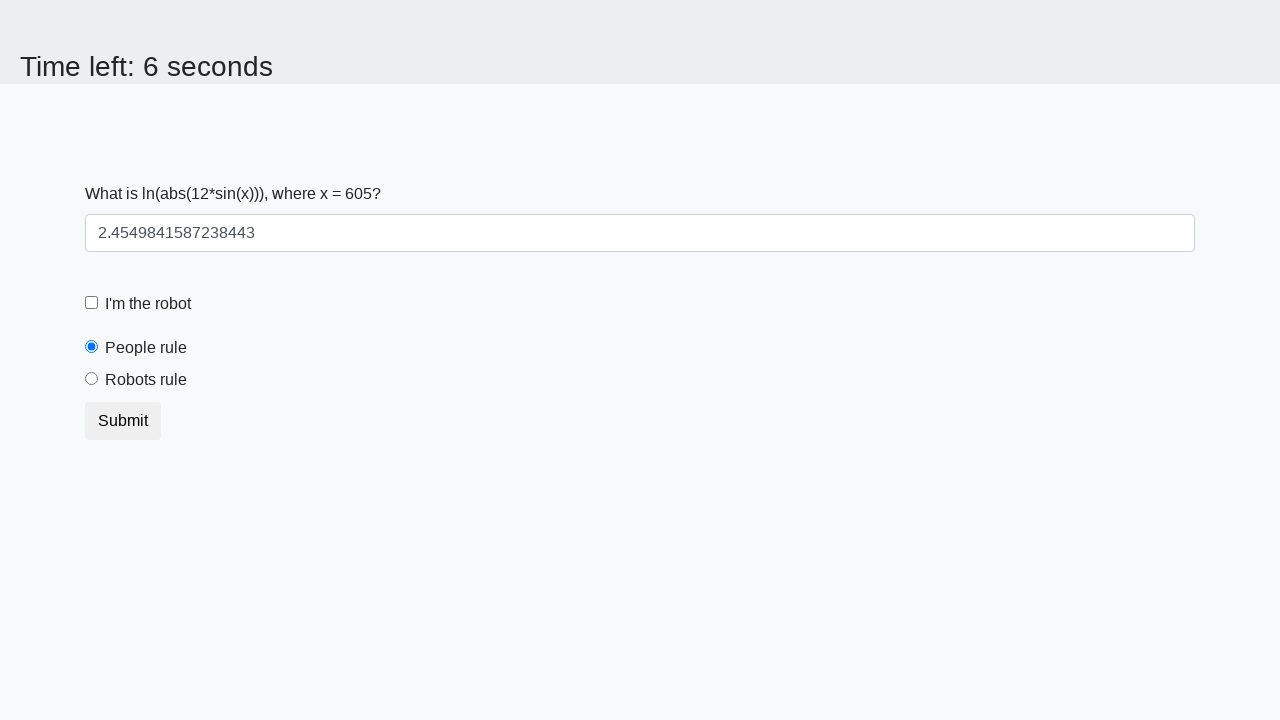

Clicked the robot checkbox at (148, 304) on label[for='robotCheckbox']
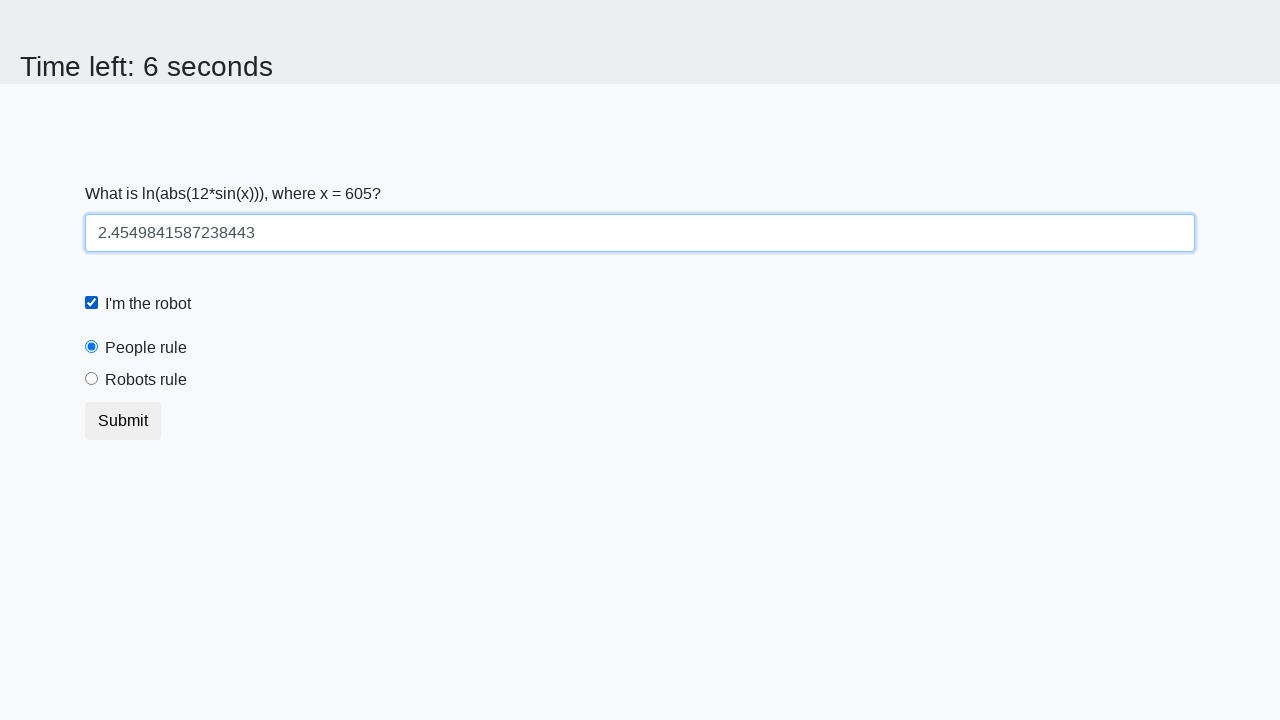

Clicked the 'robots rule' radio button at (146, 380) on label[for='robotsRule']
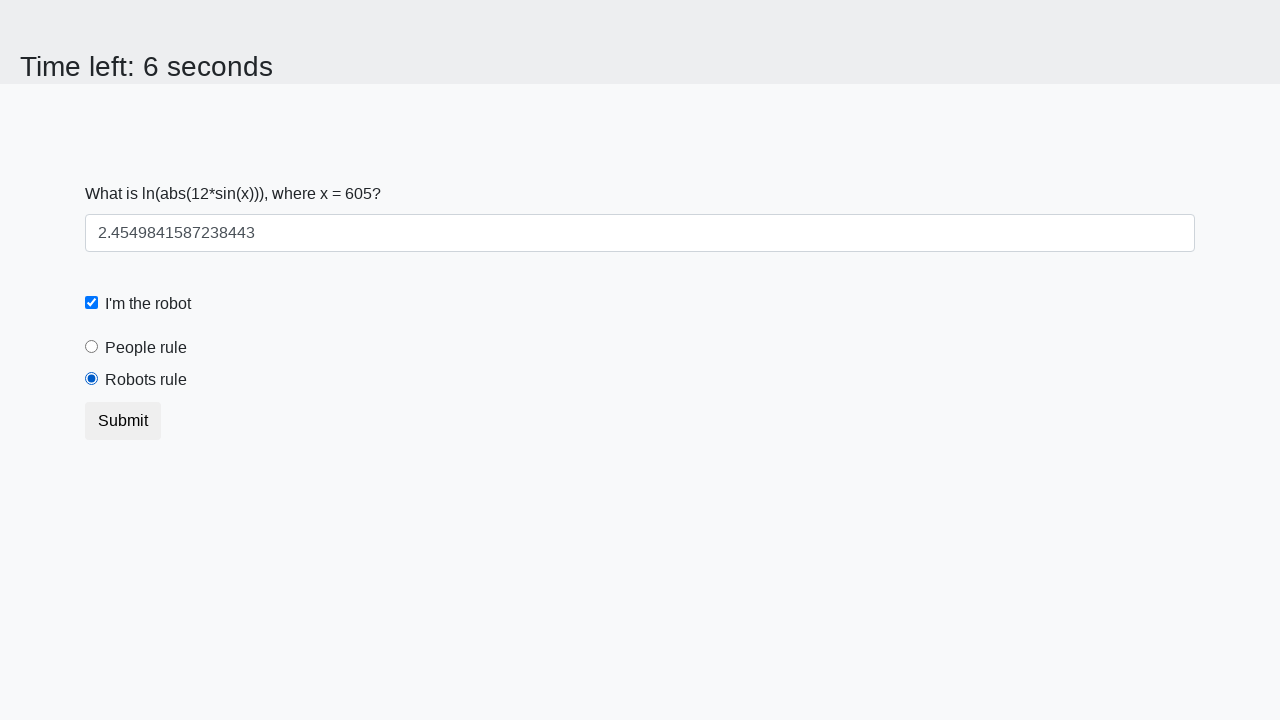

Clicked the submit button to submit the form at (123, 421) on button.btn-default
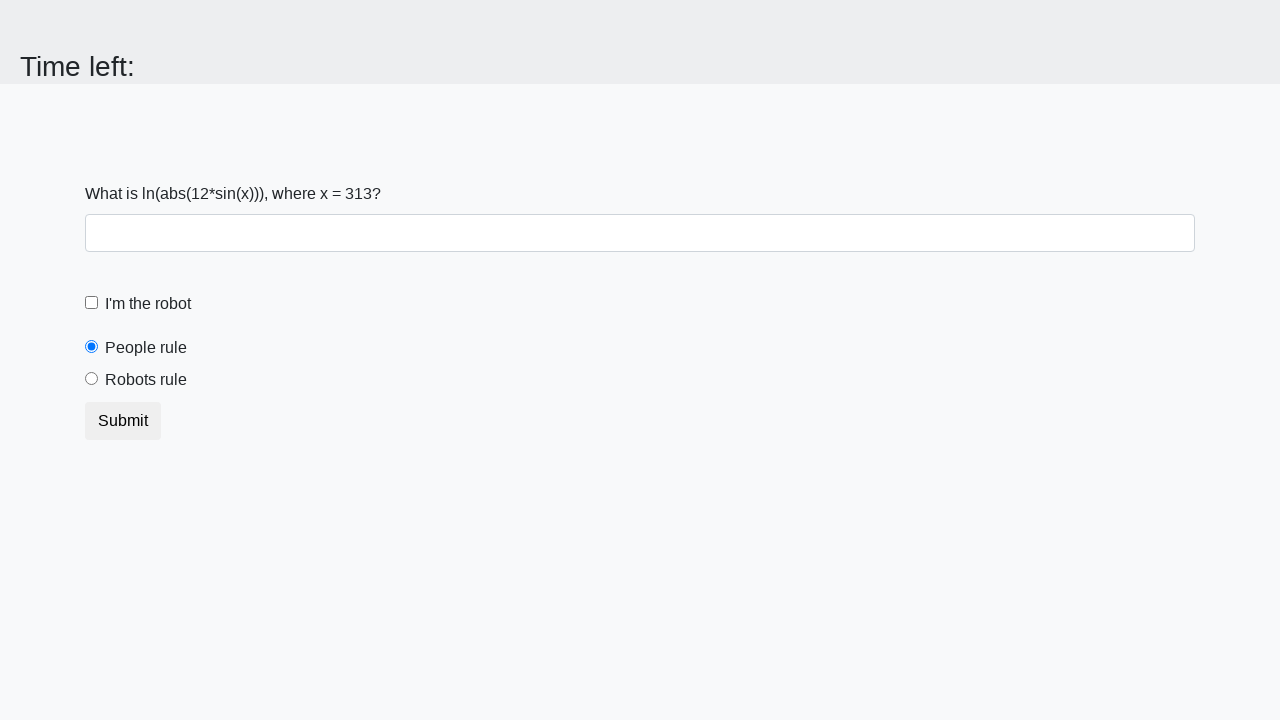

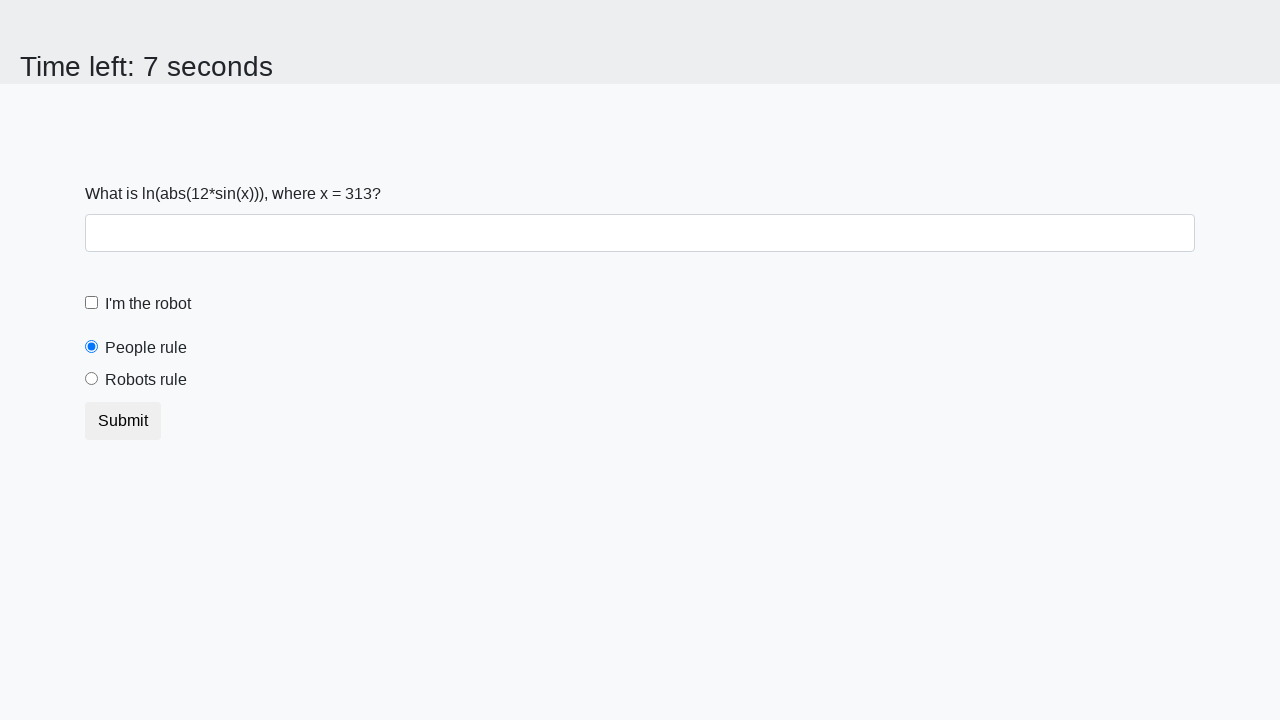